Tests a practice form submission by filling out name, email, password, selecting options from dropdown and radio buttons, setting a date, and submitting the form.

Starting URL: https://rahulshettyacademy.com/angularpractice/

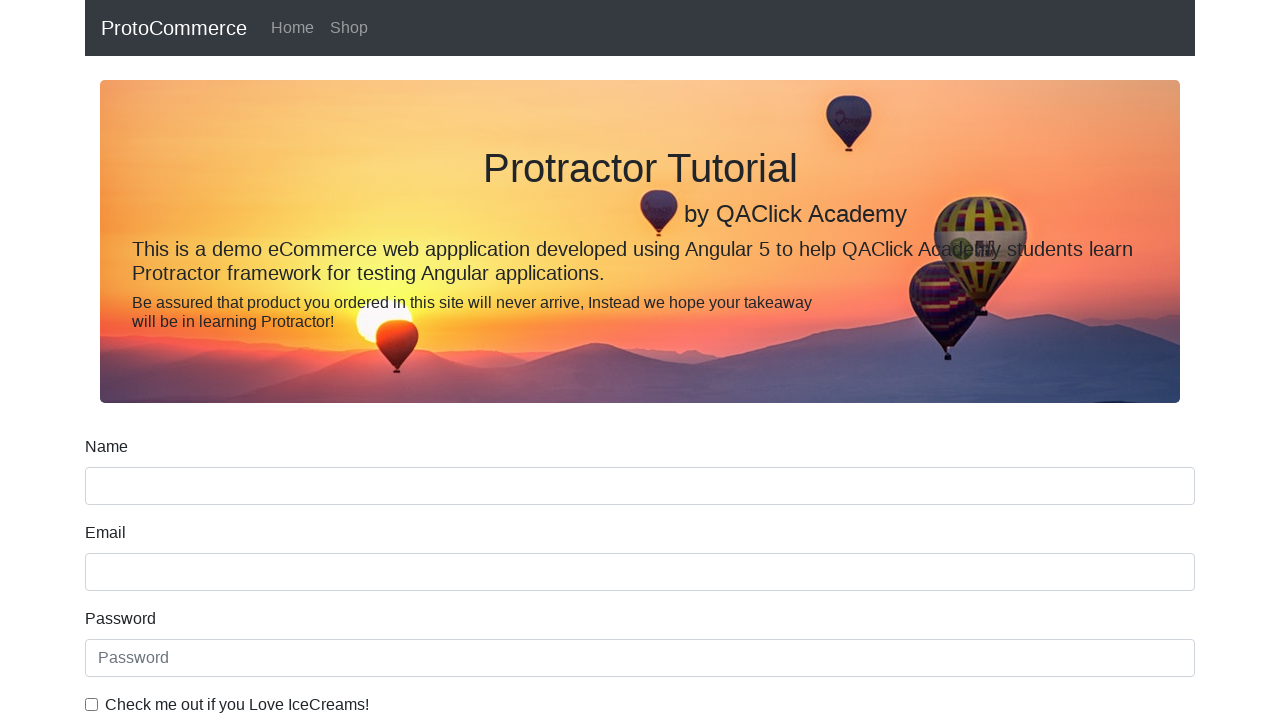

Filled name field with 'John Smith' on input[name='name']
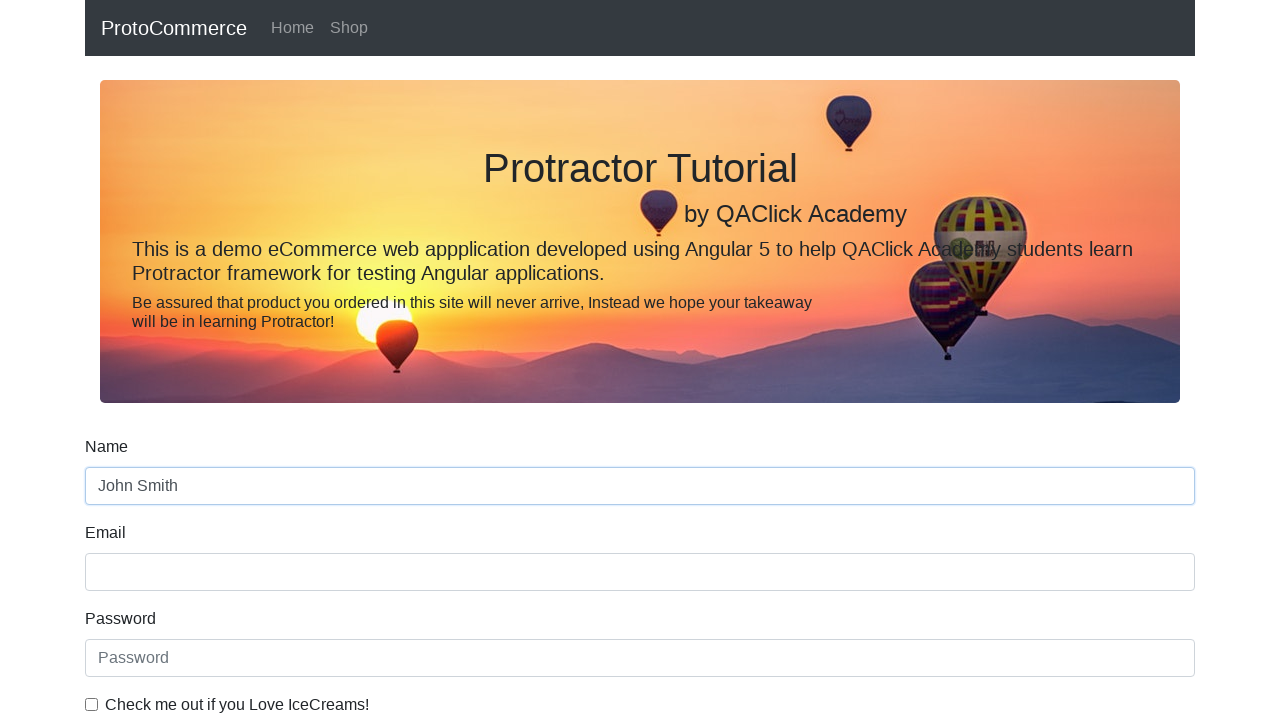

Filled email field with 'john.smith@example.com' on input[name='email']
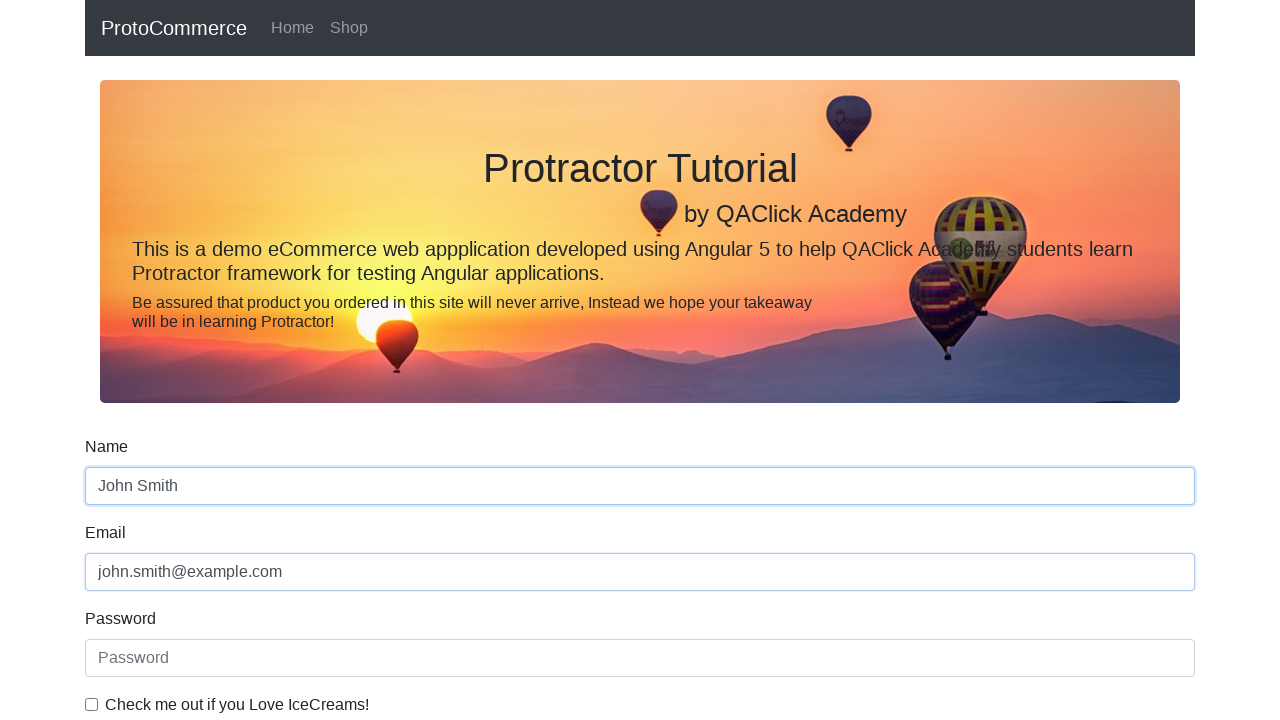

Filled password field with 'SecurePass789' on input#exampleInputPassword1
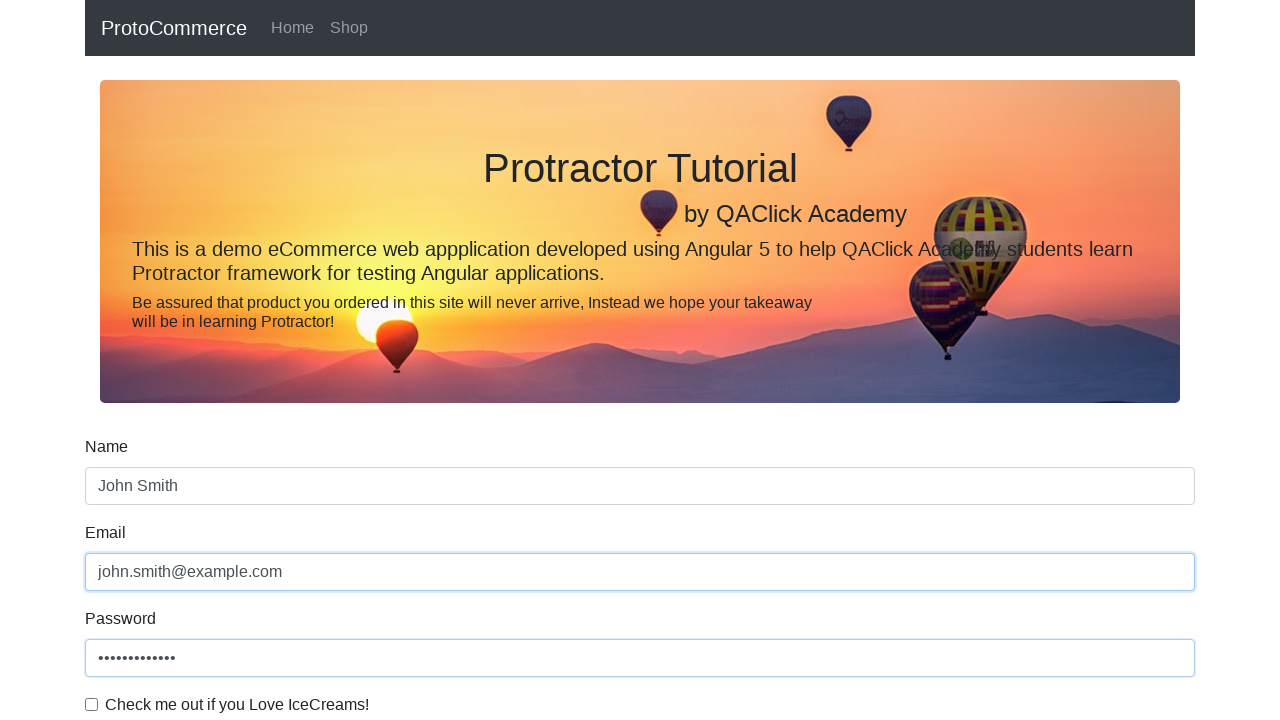

Checked the checkbox at (92, 704) on input#exampleCheck1
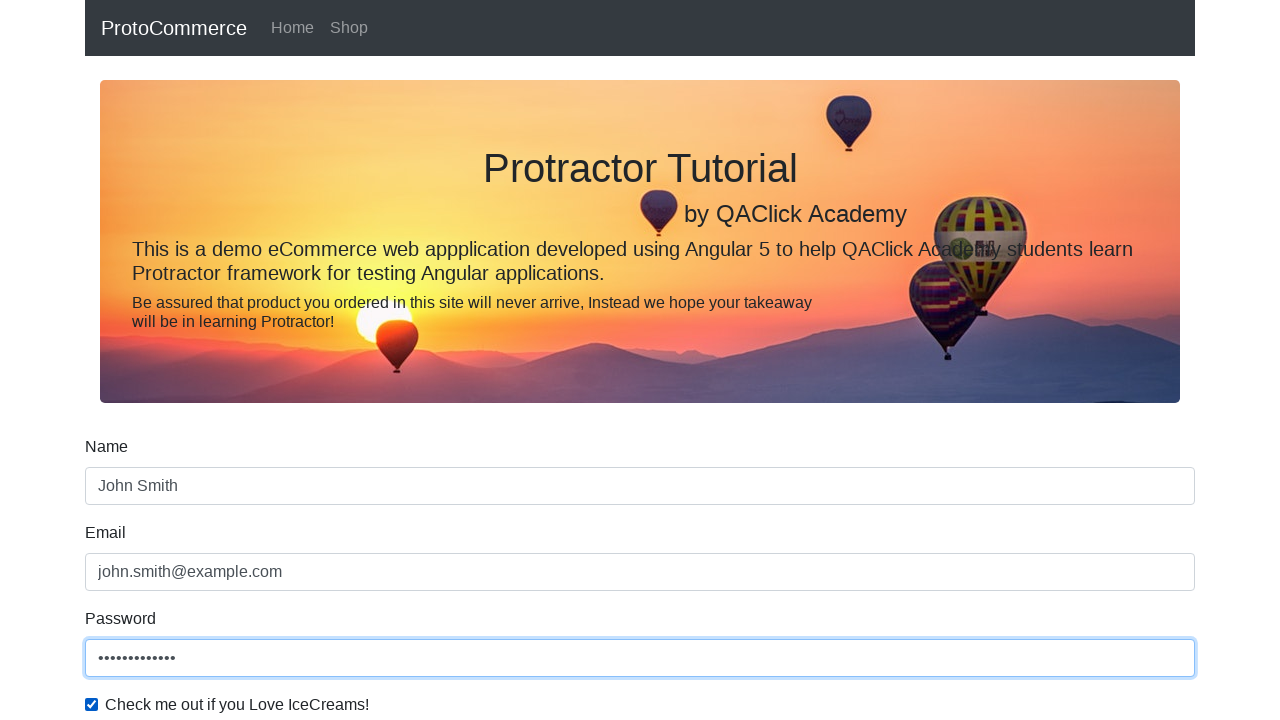

Selected 'Female' option from dropdown on select#exampleFormControlSelect1
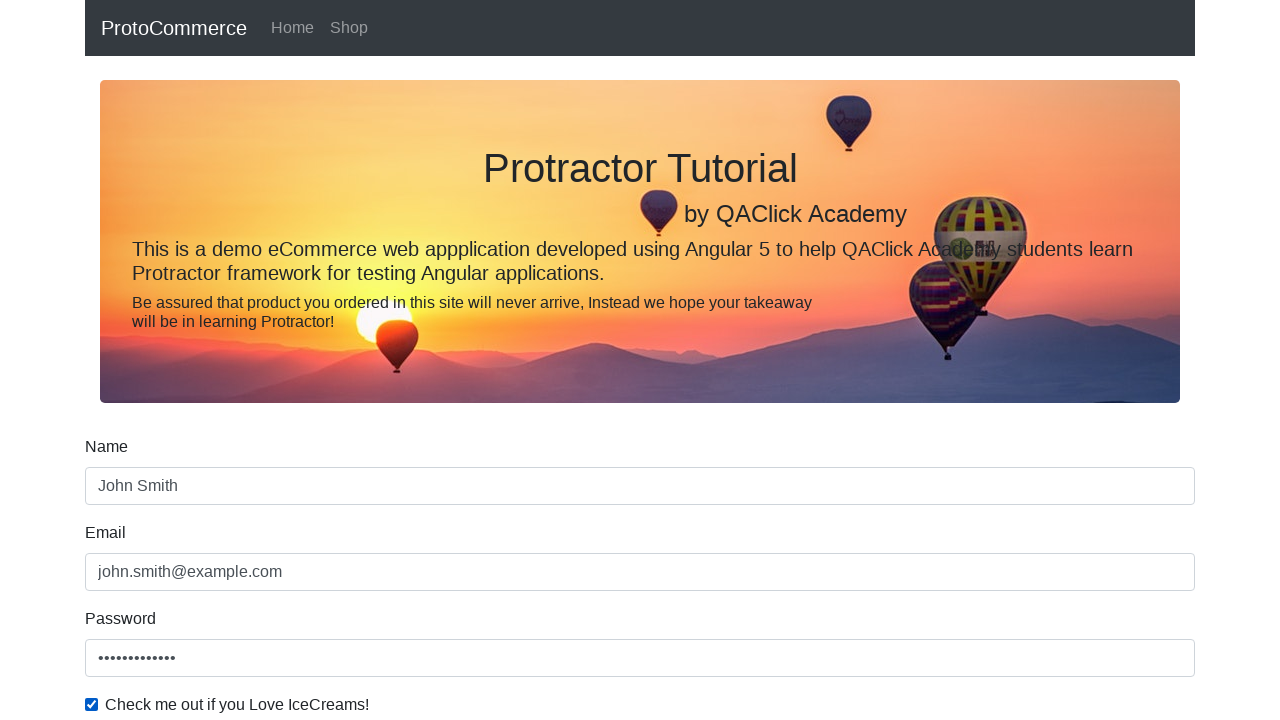

Selected second radio button option at (326, 360) on input#inlineRadio2
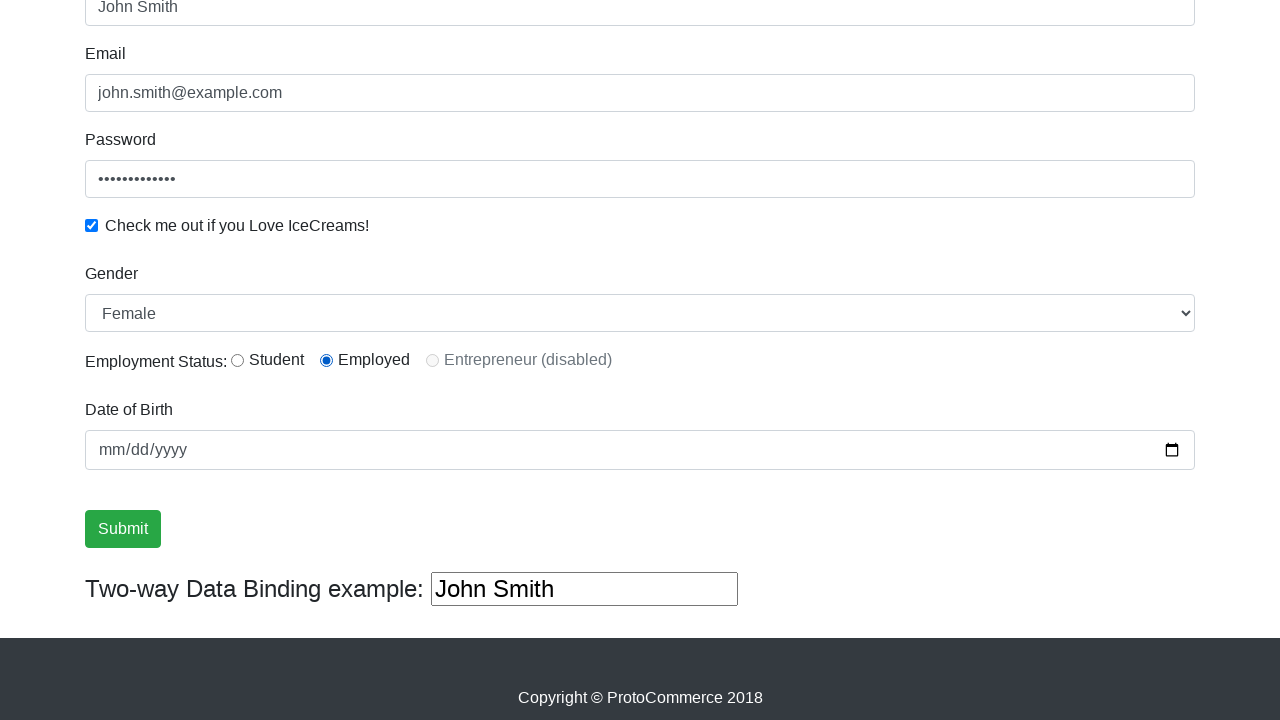

Set date field to '1995-08-15'
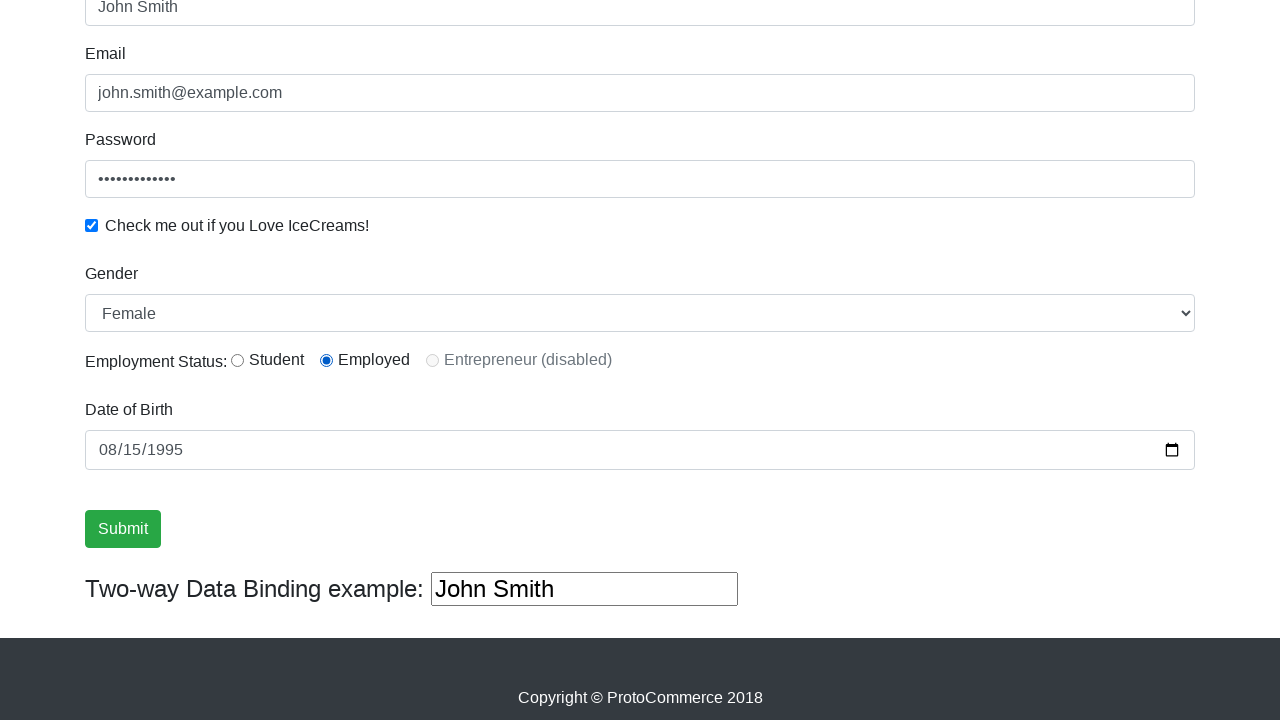

Clicked submit button to submit the form at (123, 529) on input[value='Submit']
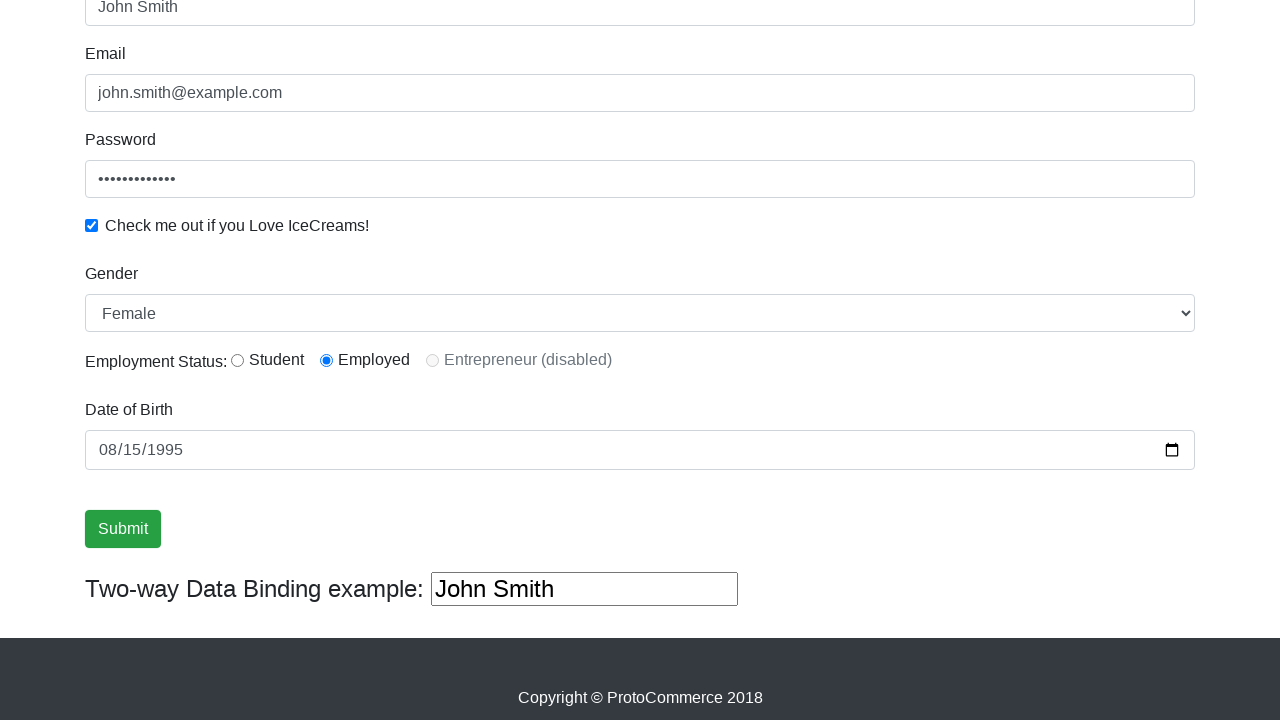

Success message appeared after form submission
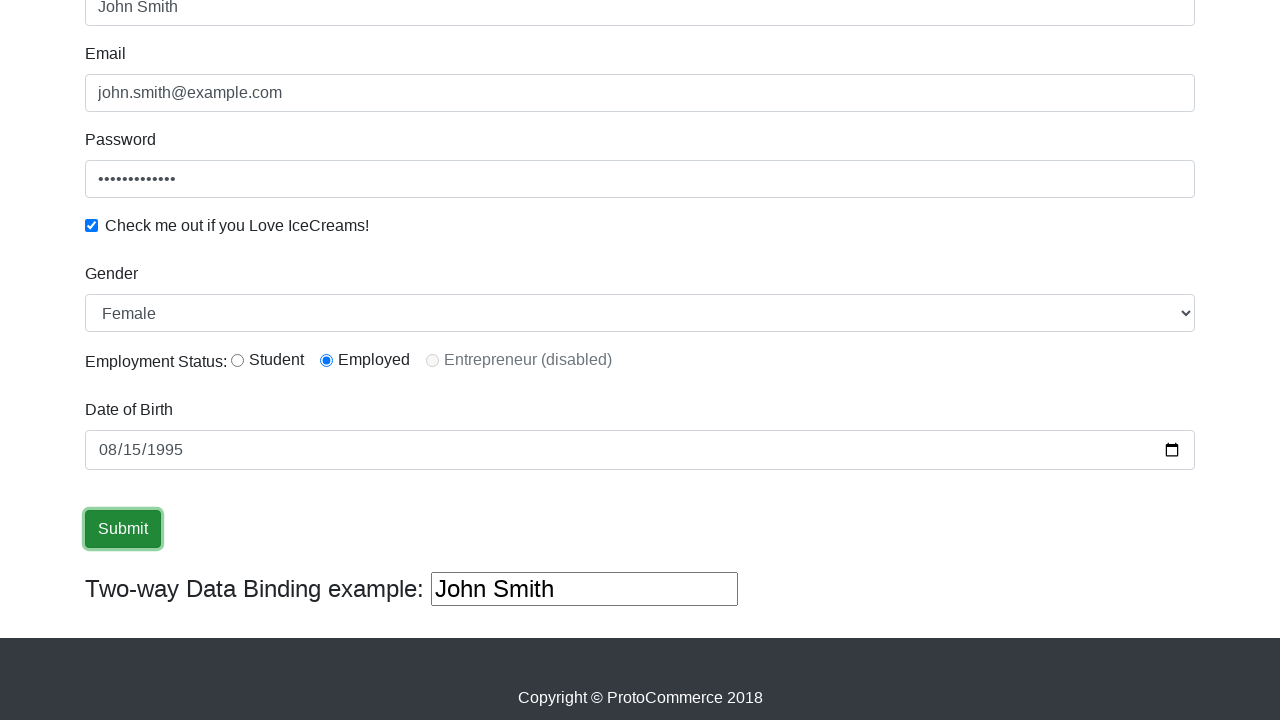

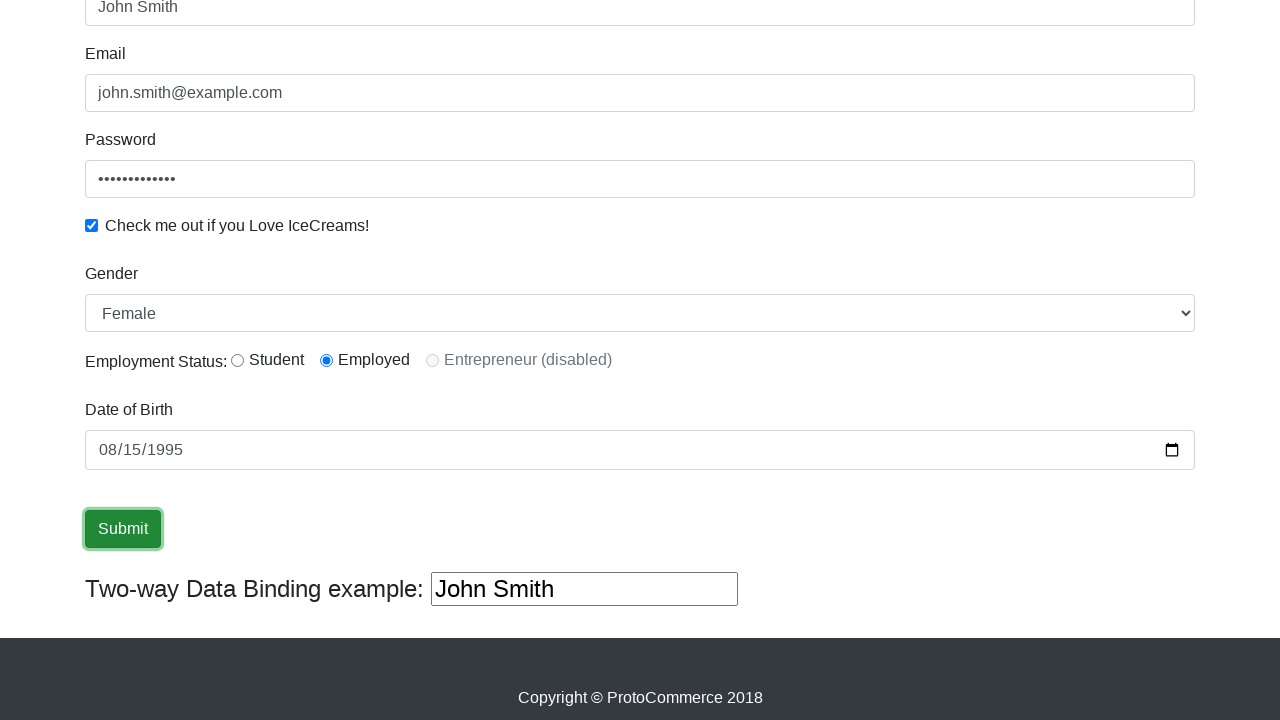